Tests that entered text is trimmed when editing a todo item

Starting URL: https://demo.playwright.dev/todomvc

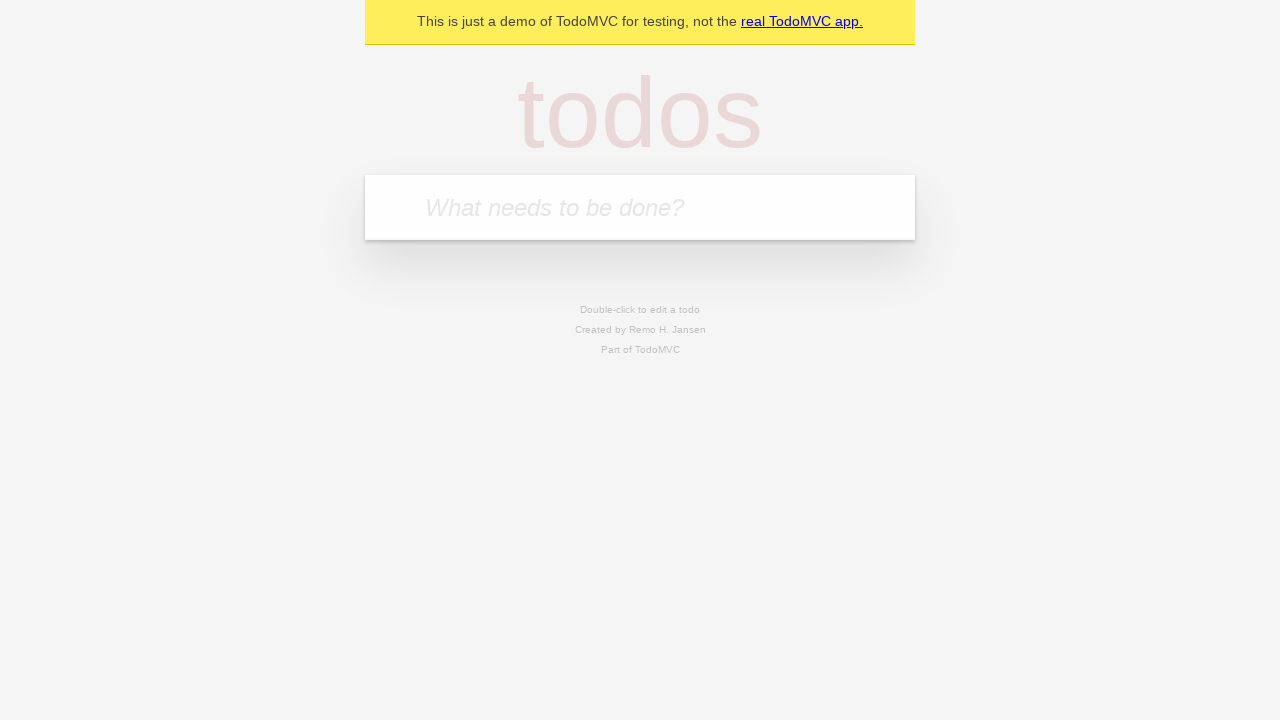

Filled todo input with 'buy some cheese' on internal:attr=[placeholder="What needs to be done?"i]
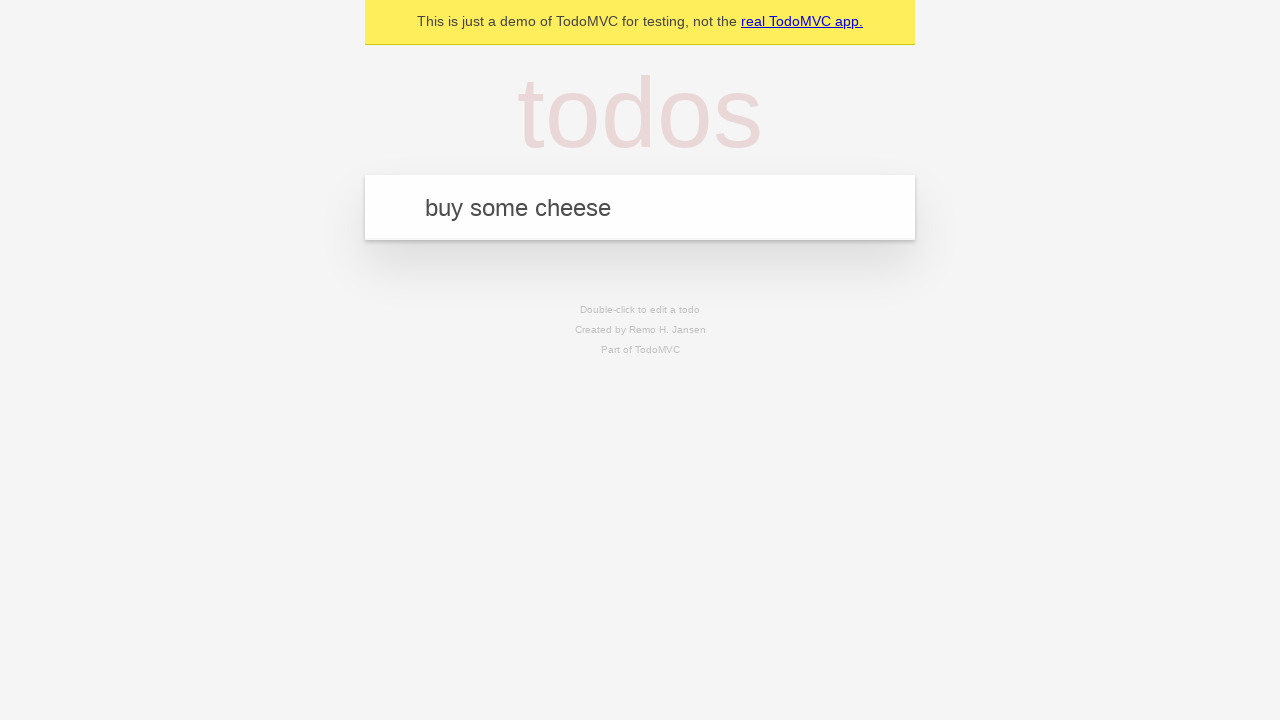

Pressed Enter to create first todo on internal:attr=[placeholder="What needs to be done?"i]
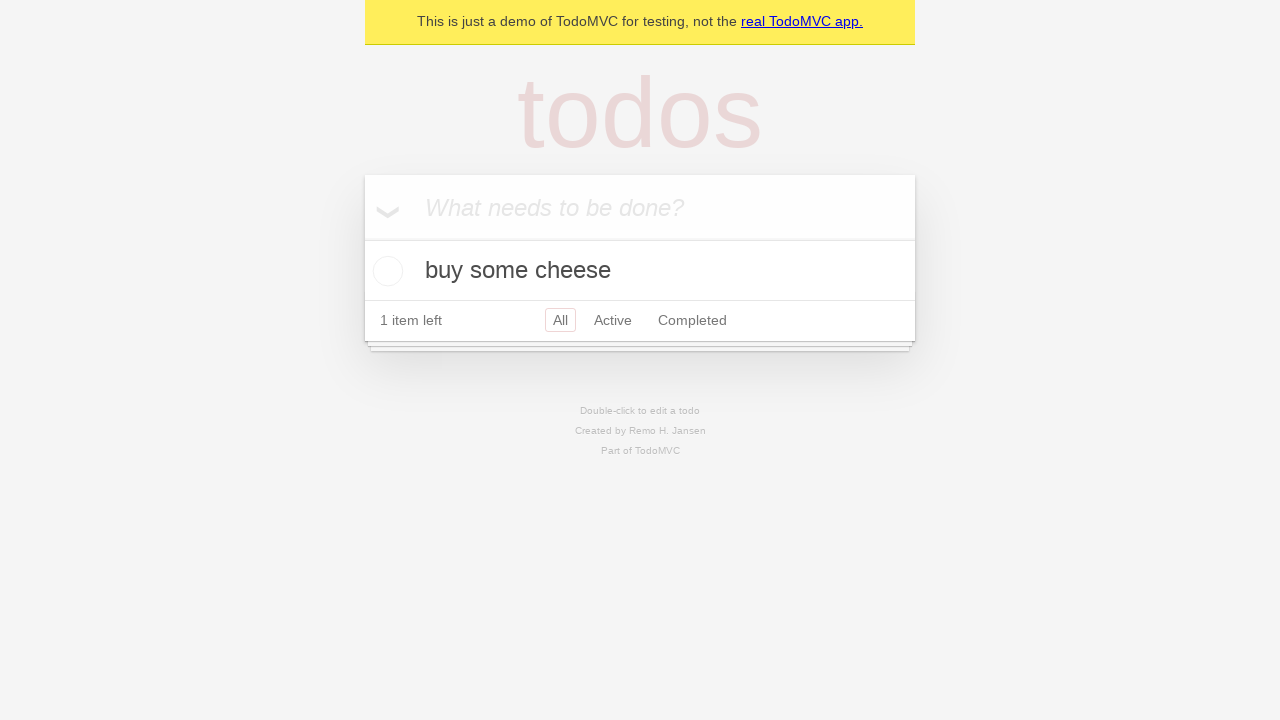

Filled todo input with 'feed the cat' on internal:attr=[placeholder="What needs to be done?"i]
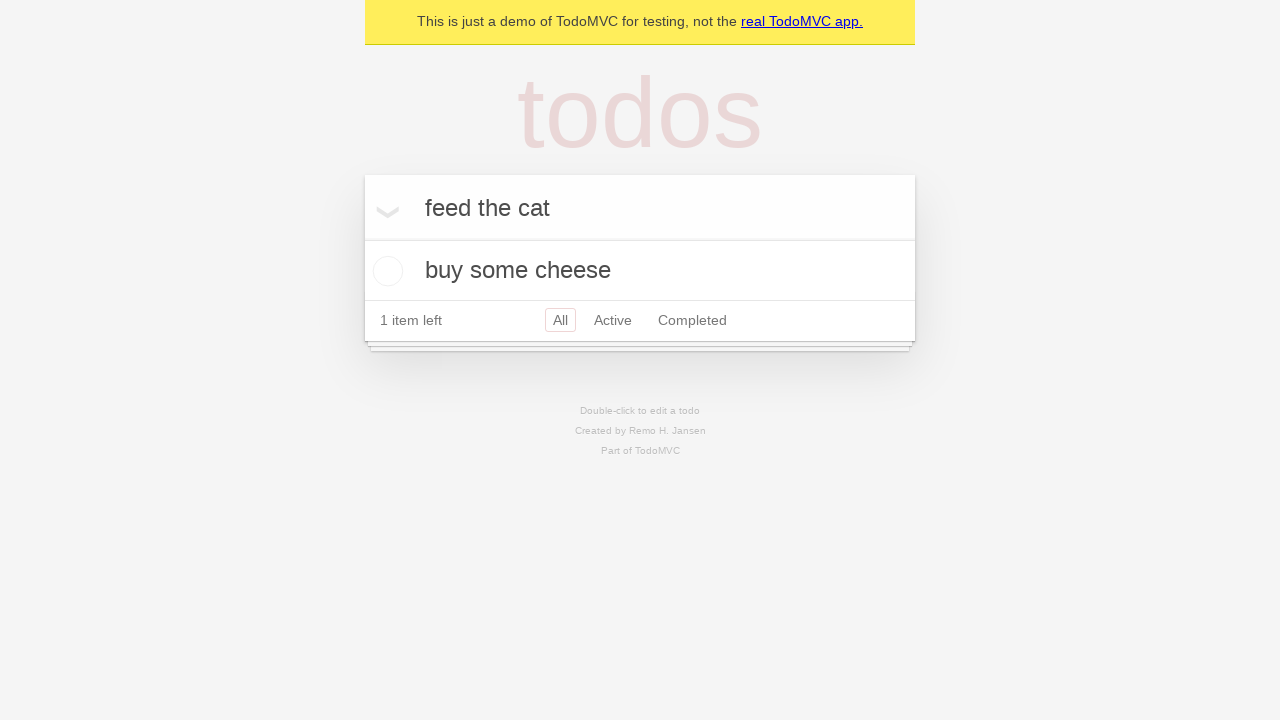

Pressed Enter to create second todo on internal:attr=[placeholder="What needs to be done?"i]
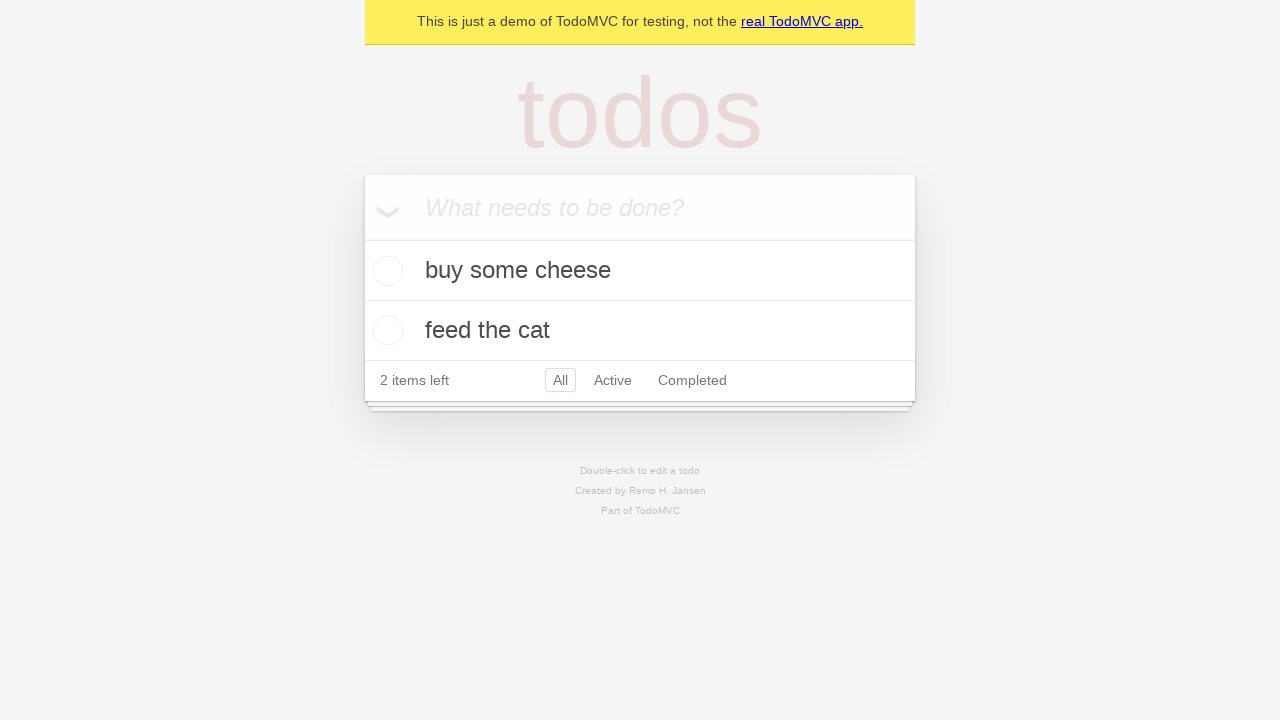

Filled todo input with 'book a doctors appointment' on internal:attr=[placeholder="What needs to be done?"i]
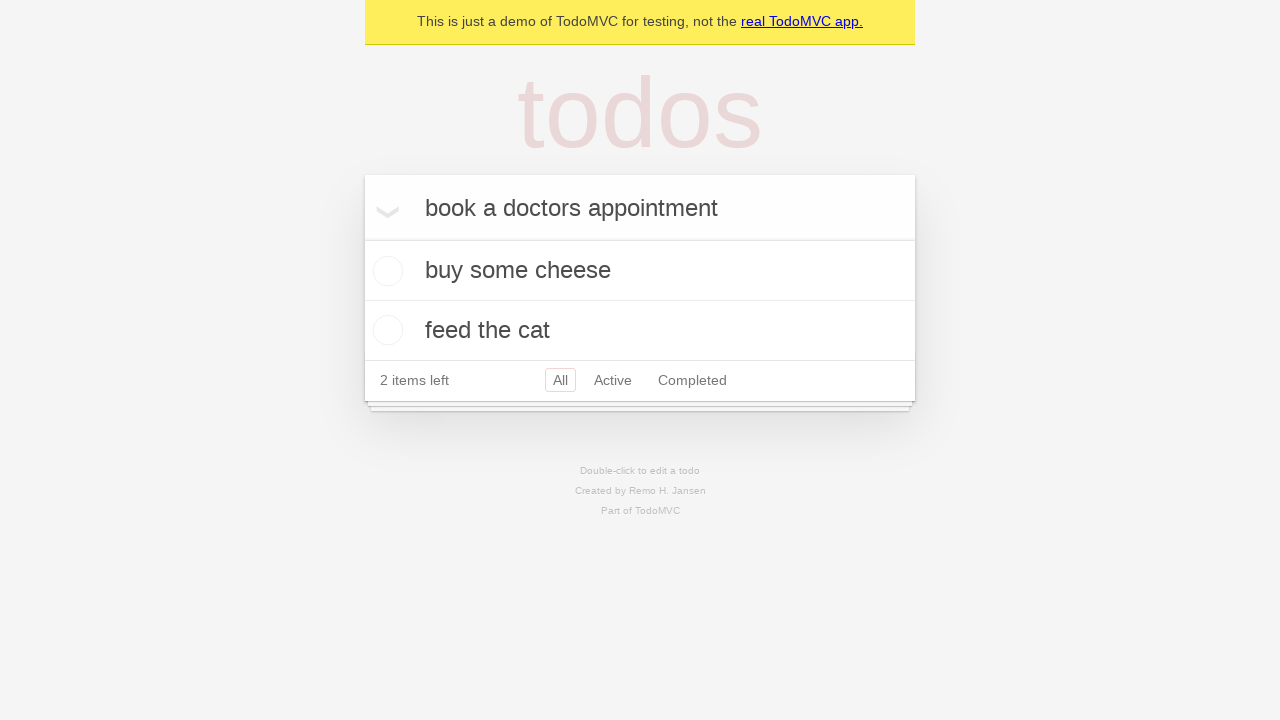

Pressed Enter to create third todo on internal:attr=[placeholder="What needs to be done?"i]
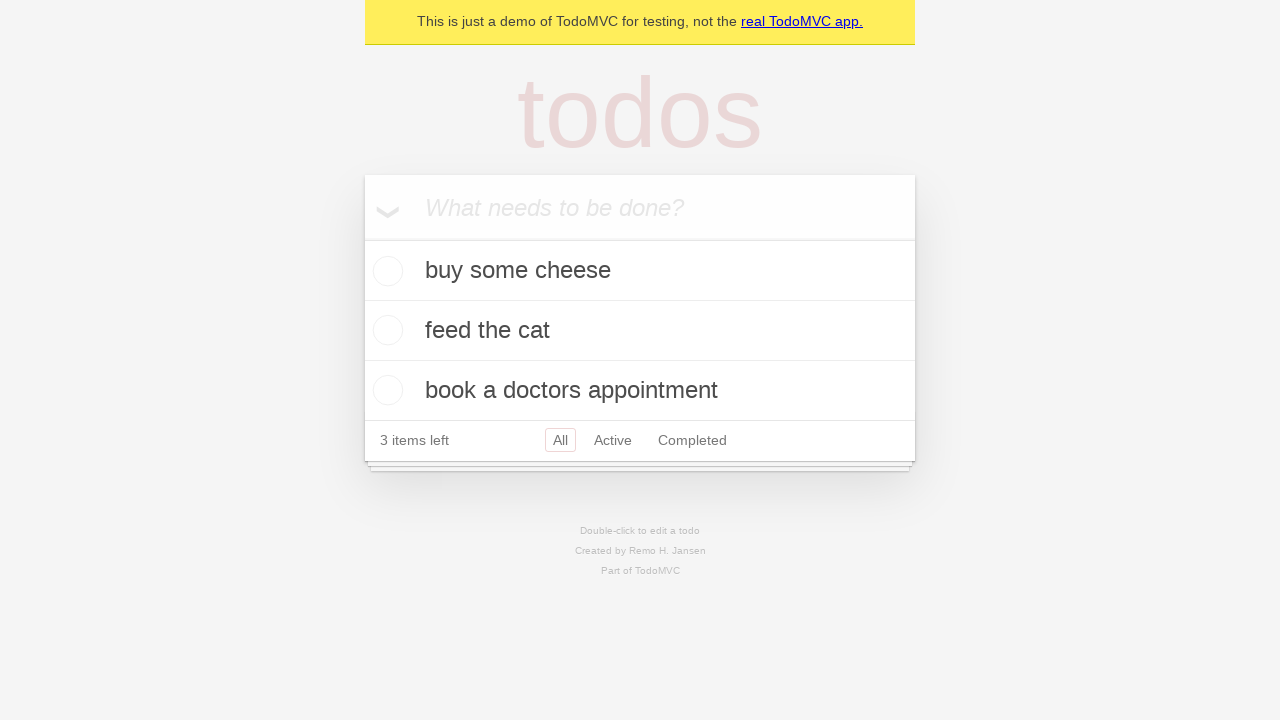

Double-clicked second todo to enter edit mode at (640, 331) on [data-testid='todo-item'] >> nth=1
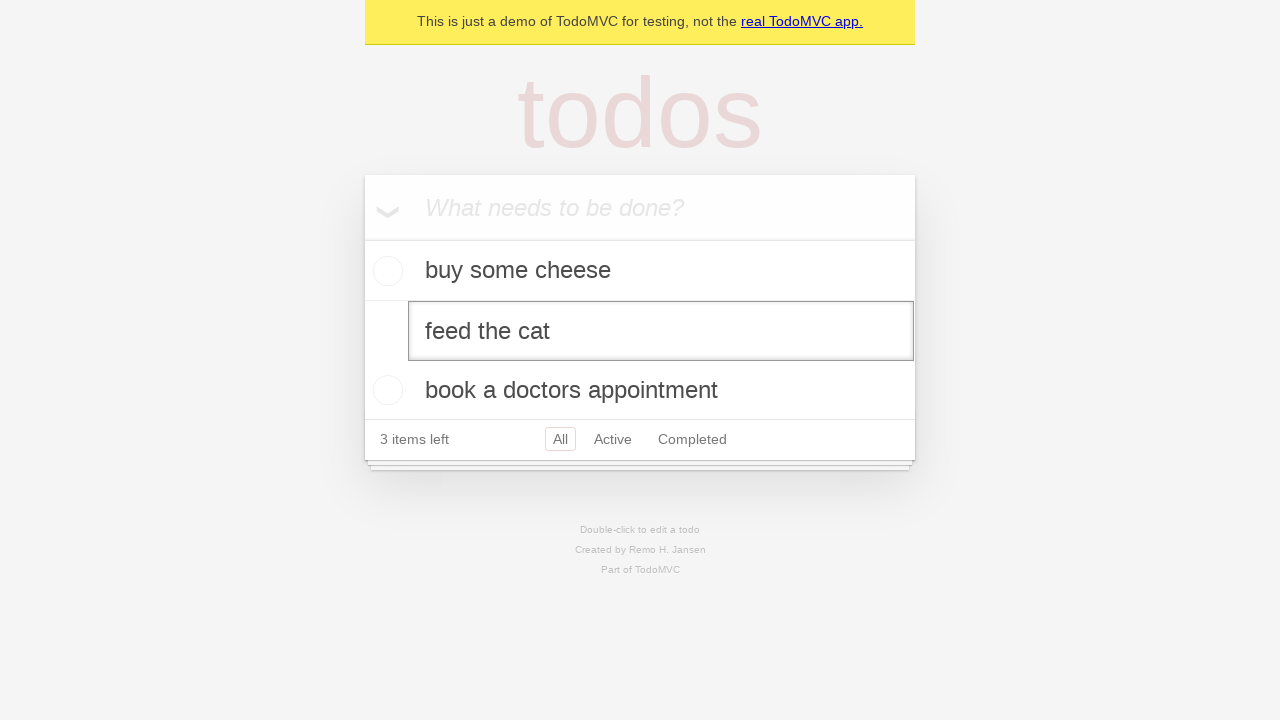

Filled edit field with '    buy some sausages    ' (with leading/trailing spaces) on [data-testid='todo-item'] >> nth=1 >> internal:role=textbox[name="Edit"i]
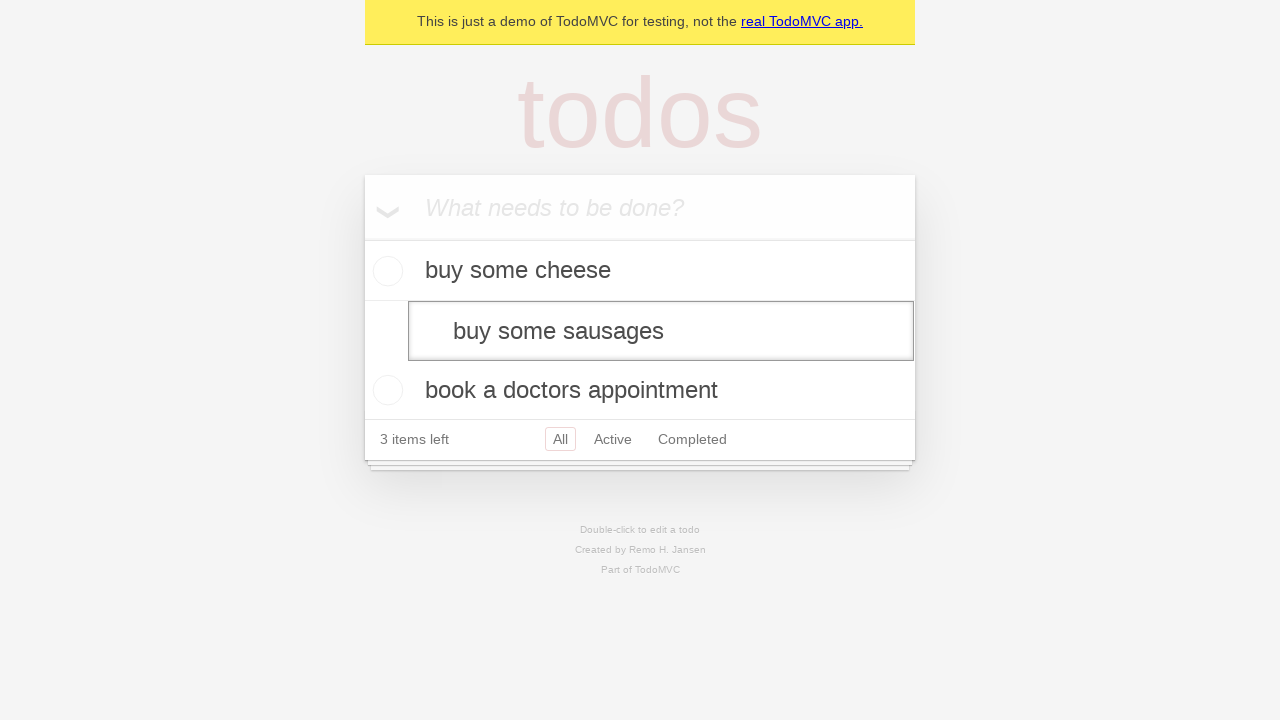

Pressed Enter to submit edited todo text (should trim whitespace) on [data-testid='todo-item'] >> nth=1 >> internal:role=textbox[name="Edit"i]
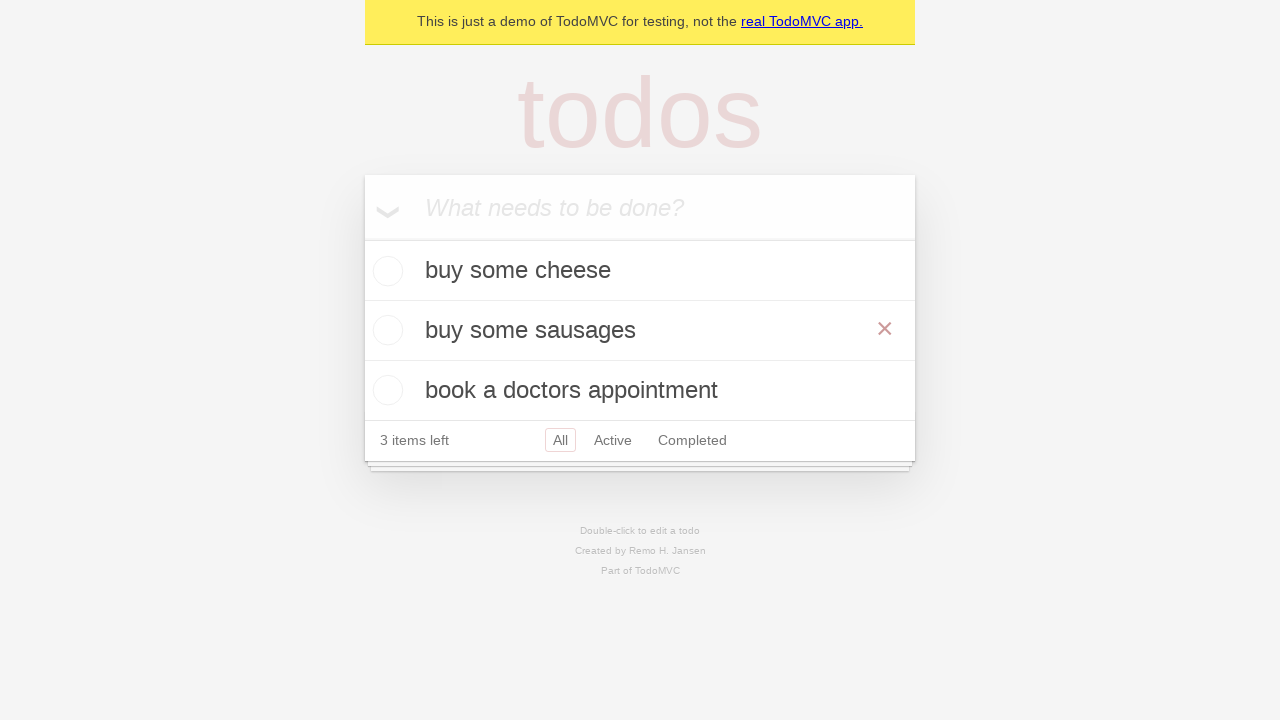

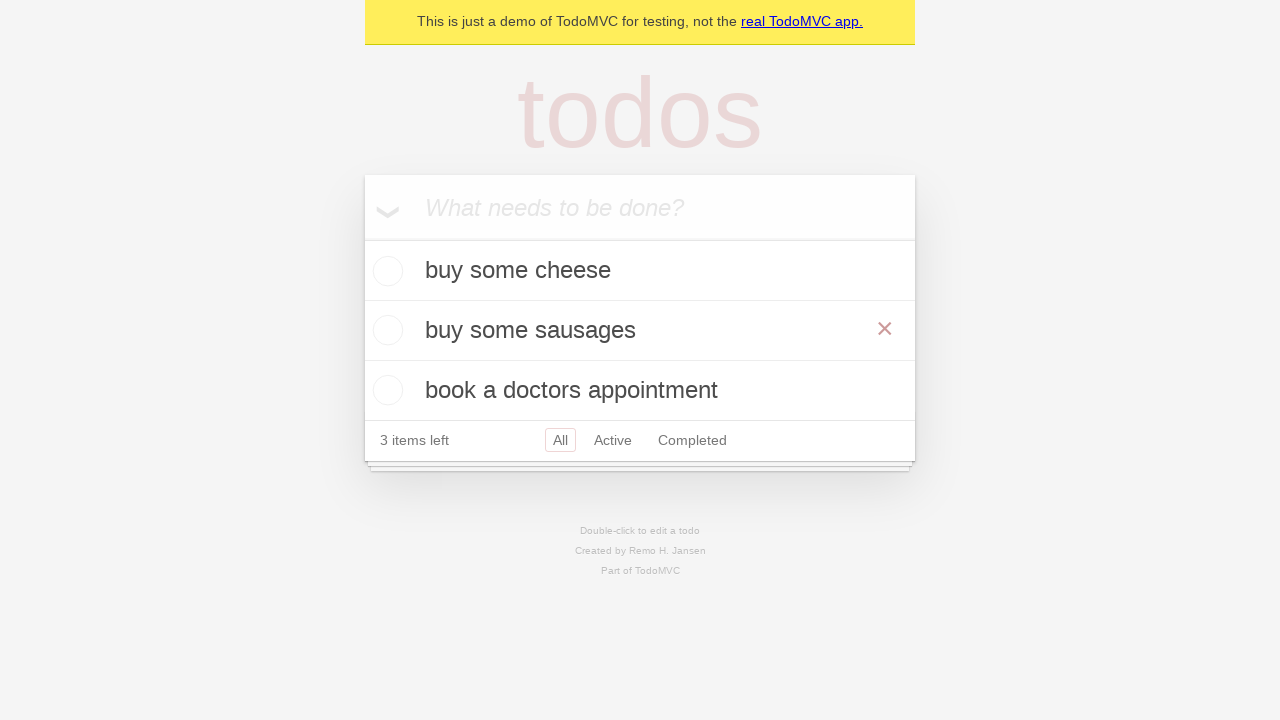